Tests e-commerce functionality by randomly selecting a product, adding multiple quantities to cart, and validating price calculations in cart and checkout

Starting URL: https://rahulshettyacademy.com/seleniumPractise/#/

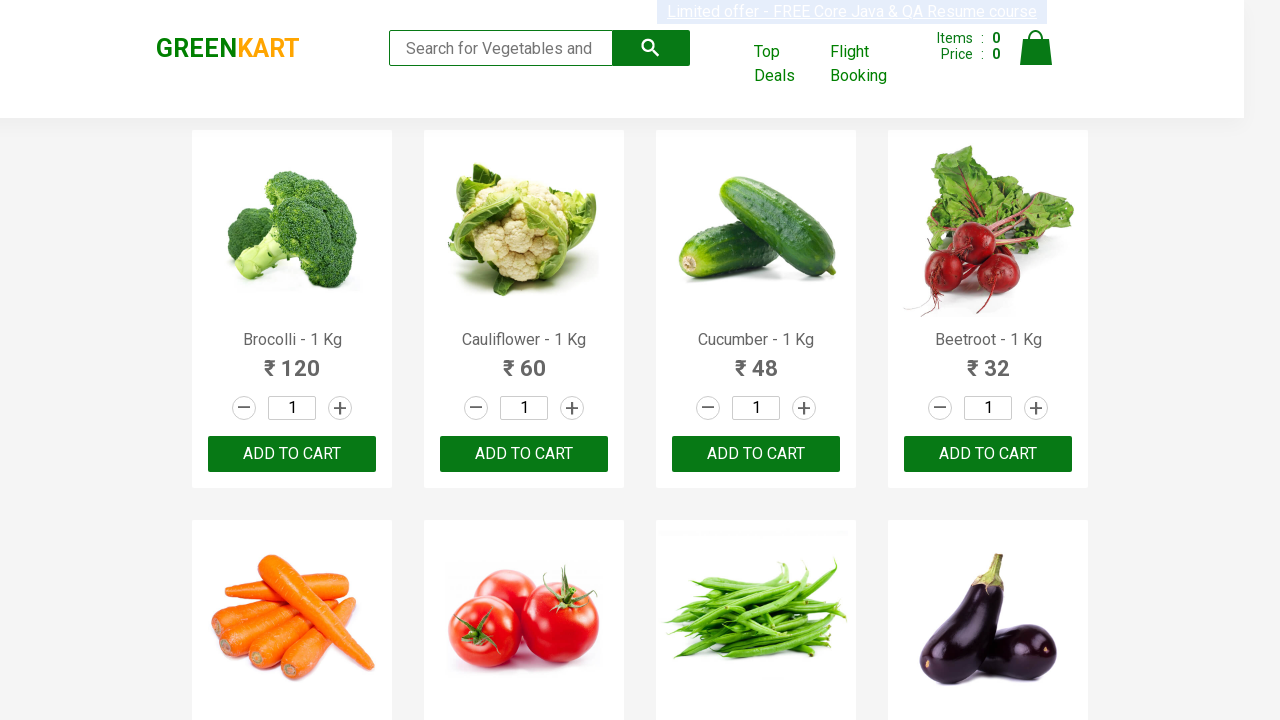

Waited for products to load on the page
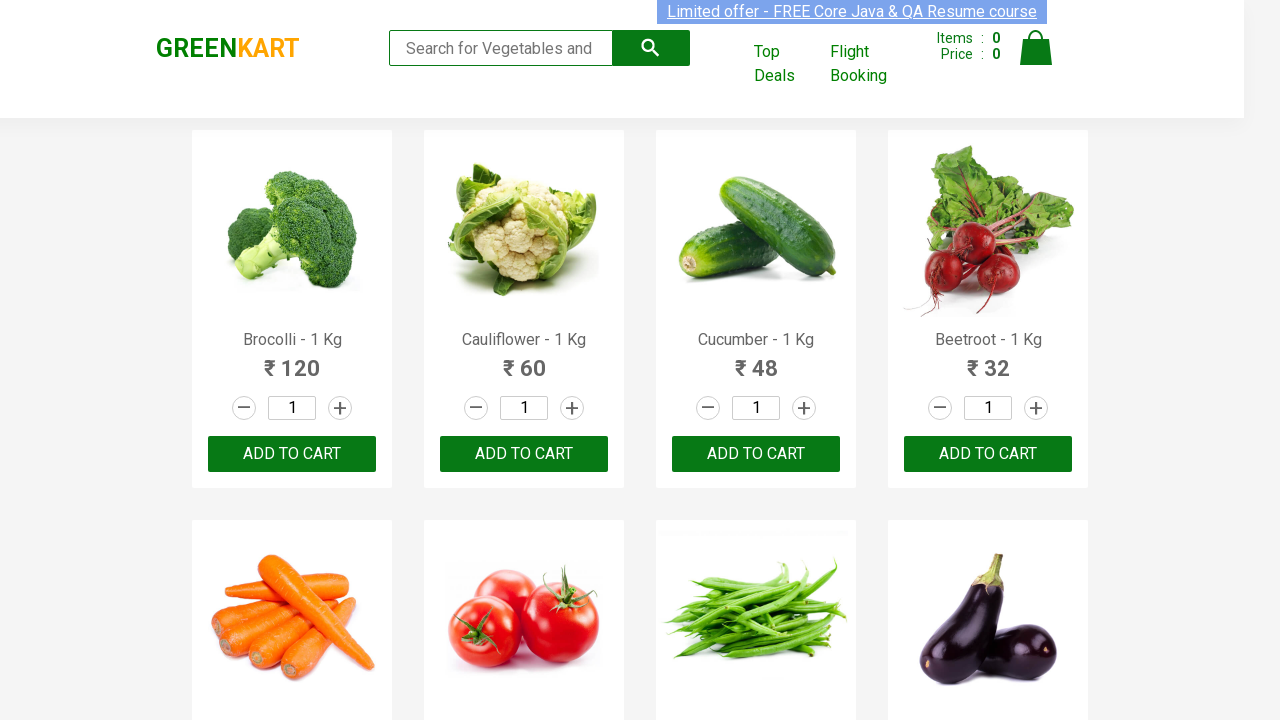

Retrieved all product elements from the page
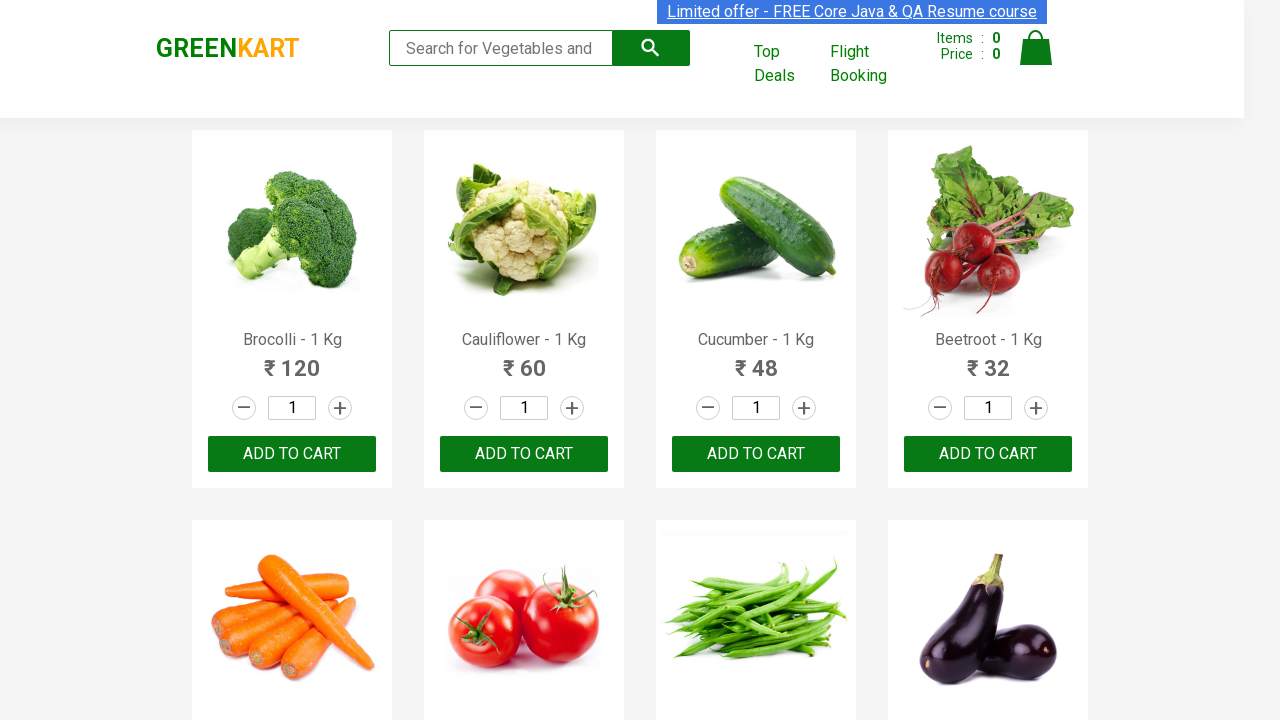

Extracted 30 product names from all product elements
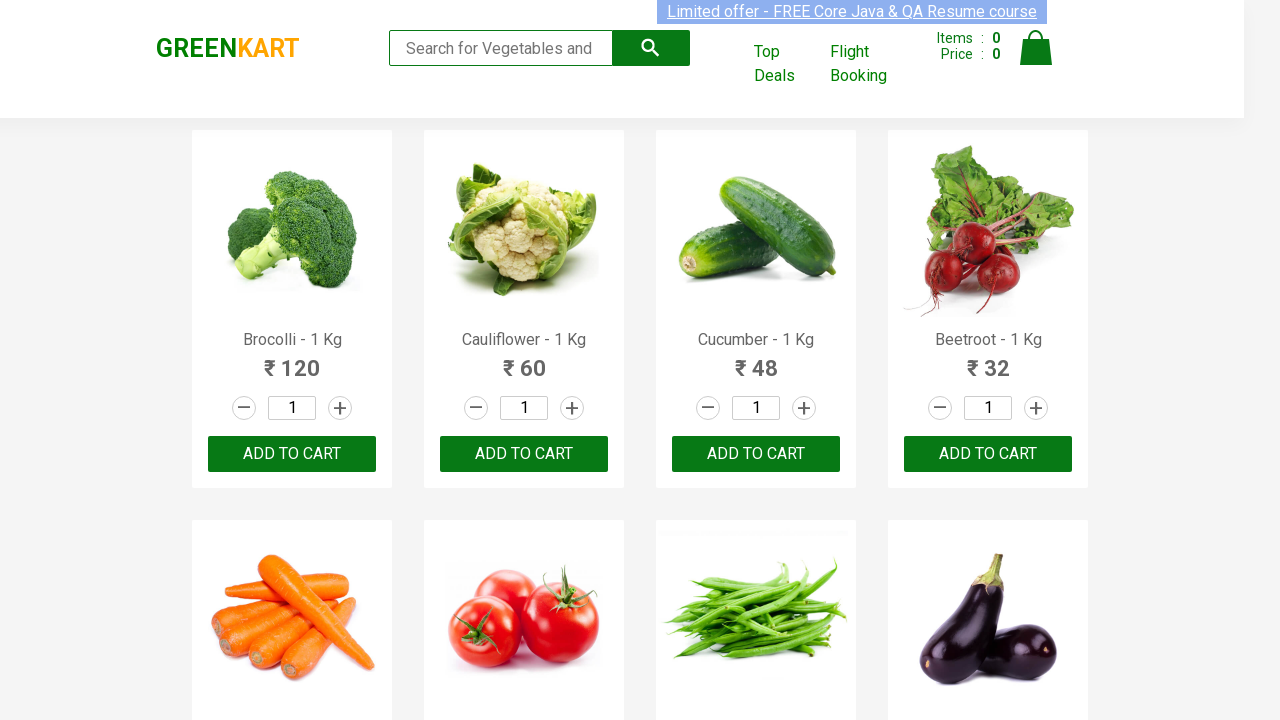

Randomly selected product: 'Raspberry - 1/4 Kg'
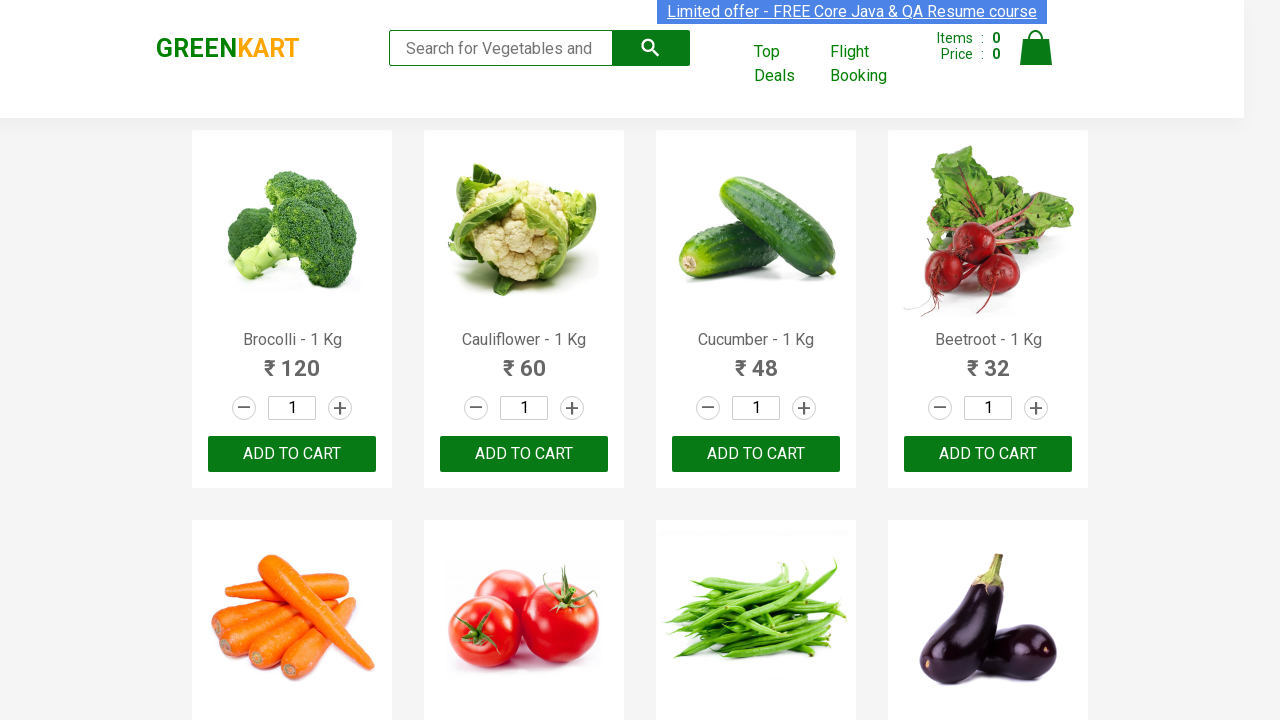

Randomly generated quantity to add: 9 units
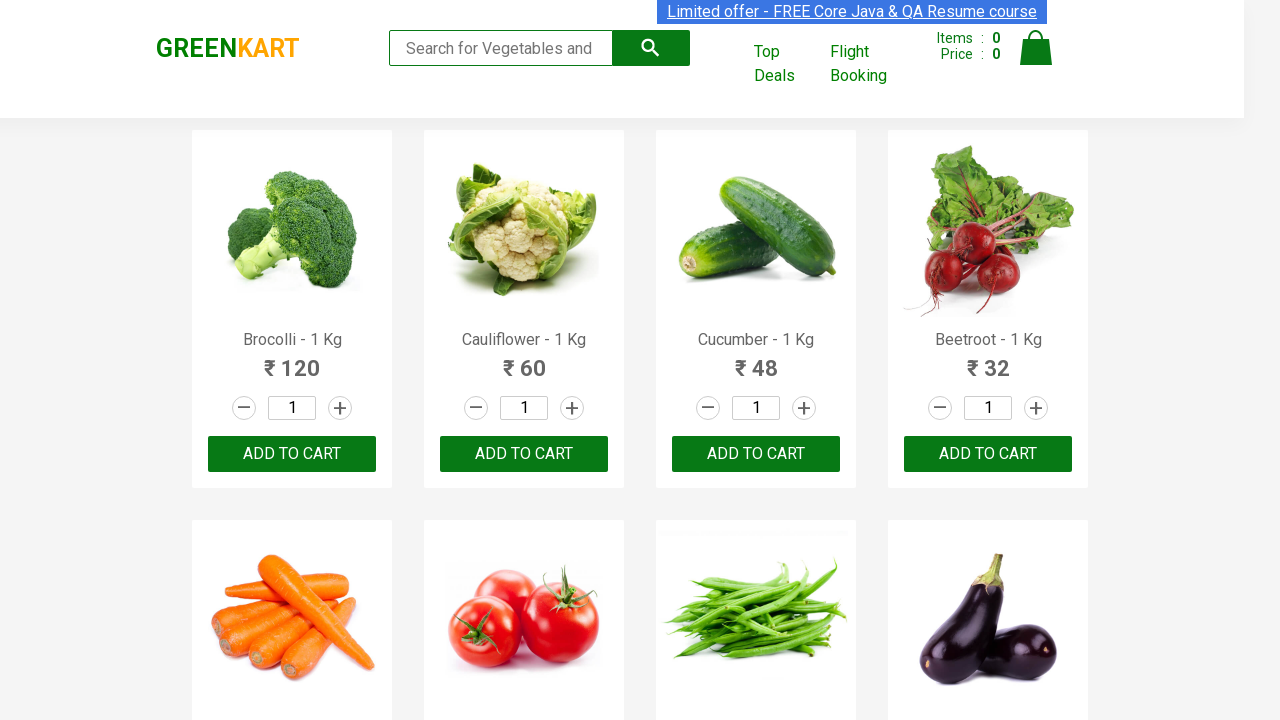

Retrieved price for selected product: 160
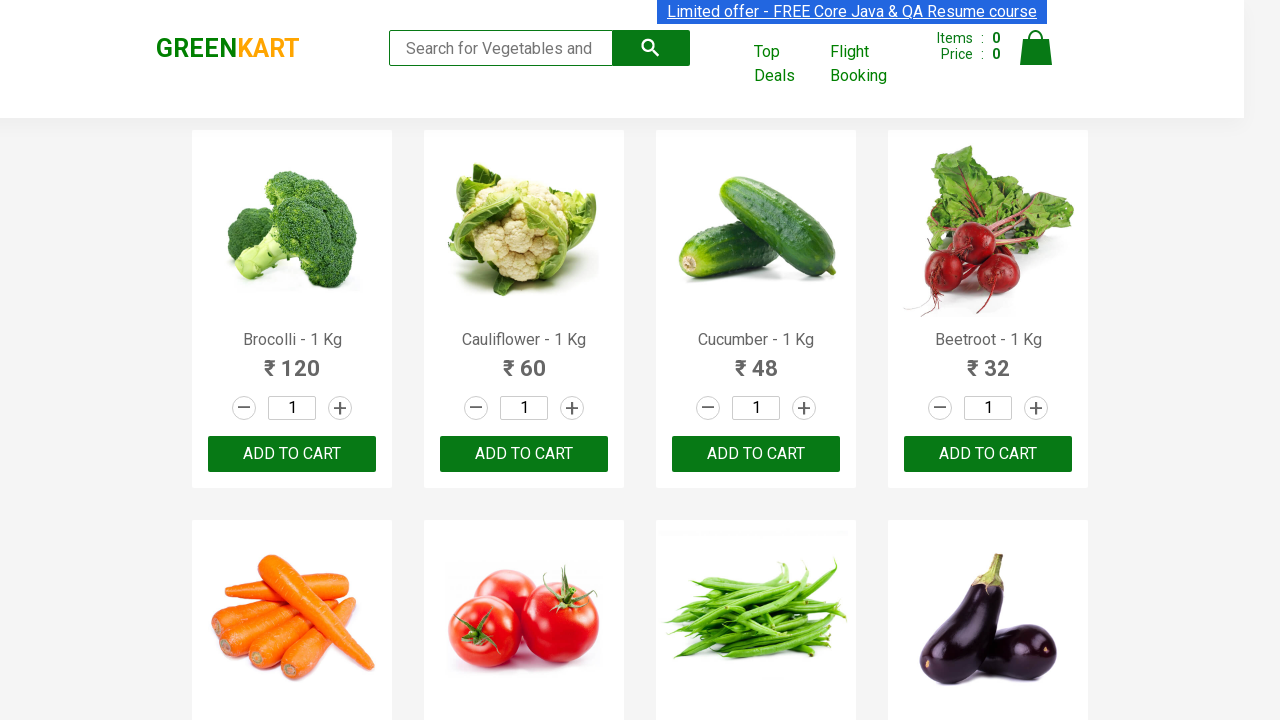

Clicked + button to increase quantity (increment 1 of 8)
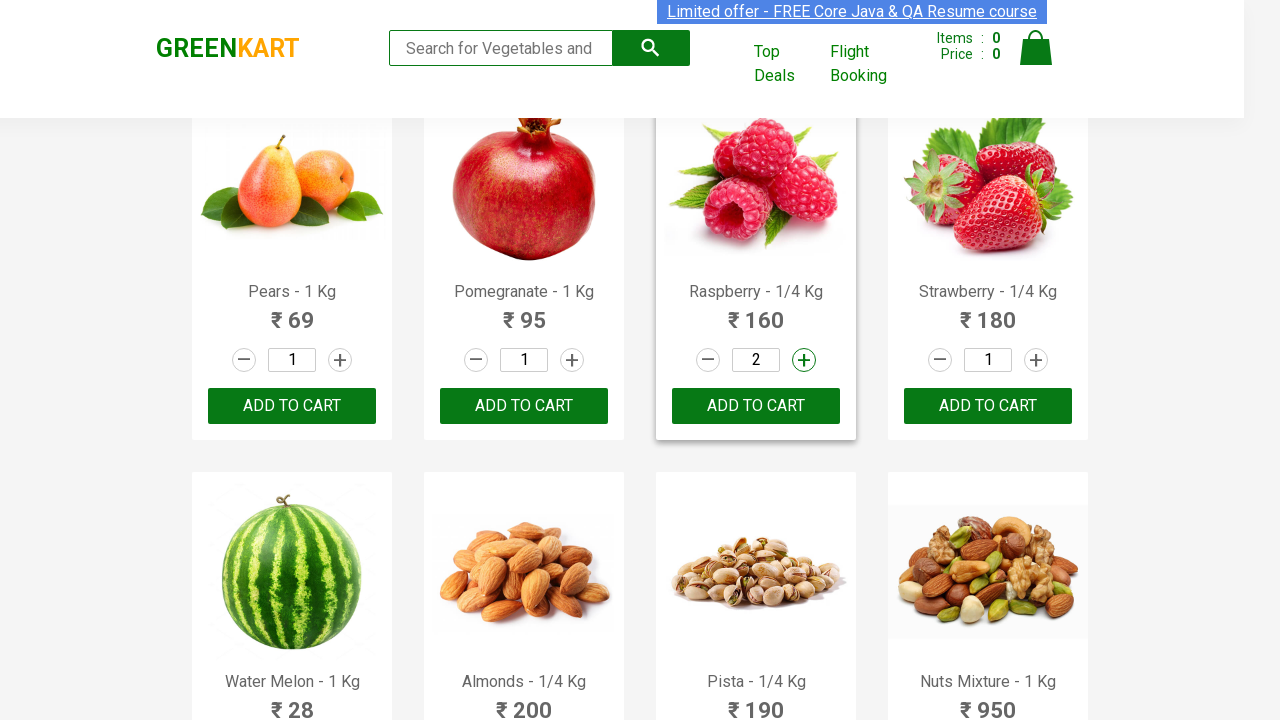

Clicked + button to increase quantity (increment 2 of 8)
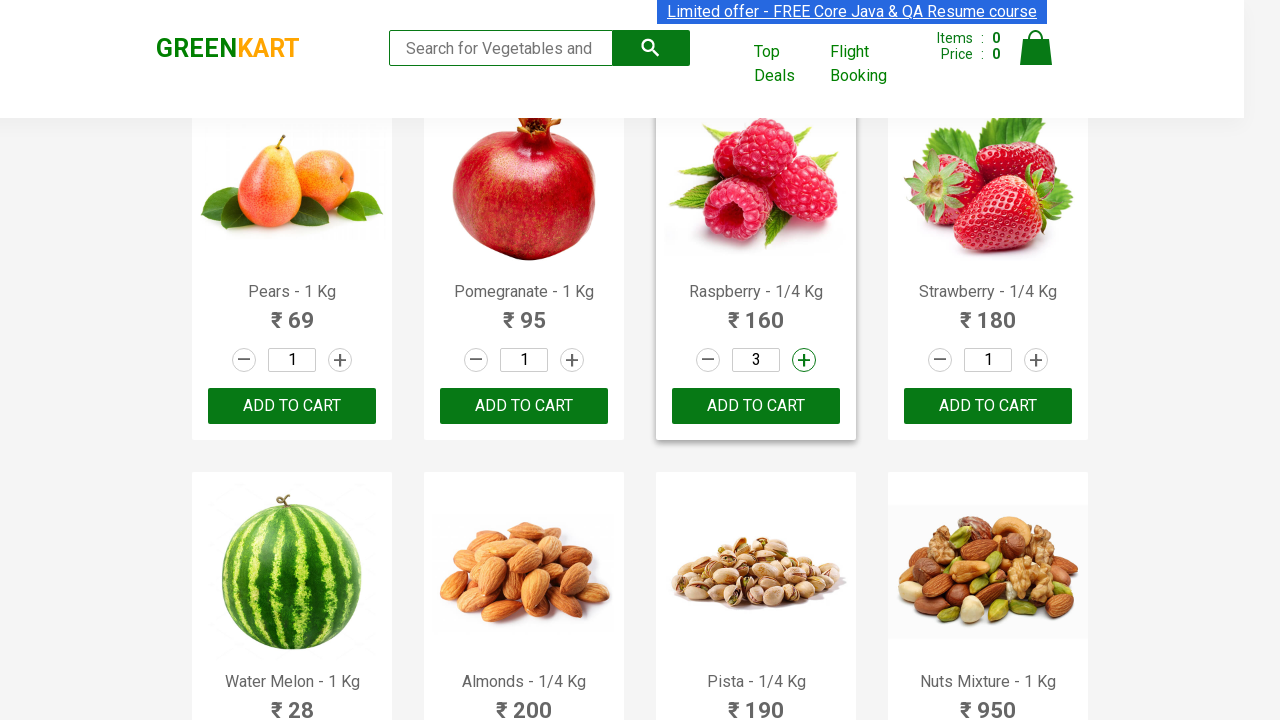

Clicked + button to increase quantity (increment 3 of 8)
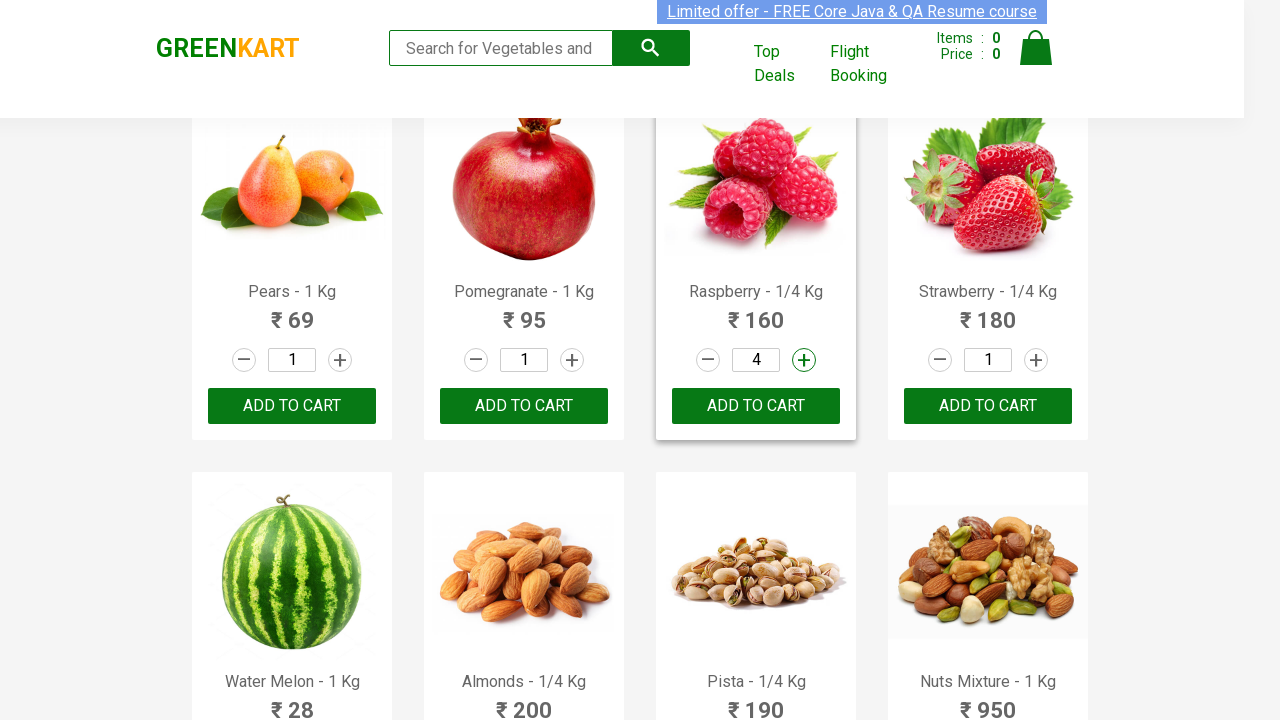

Clicked + button to increase quantity (increment 4 of 8)
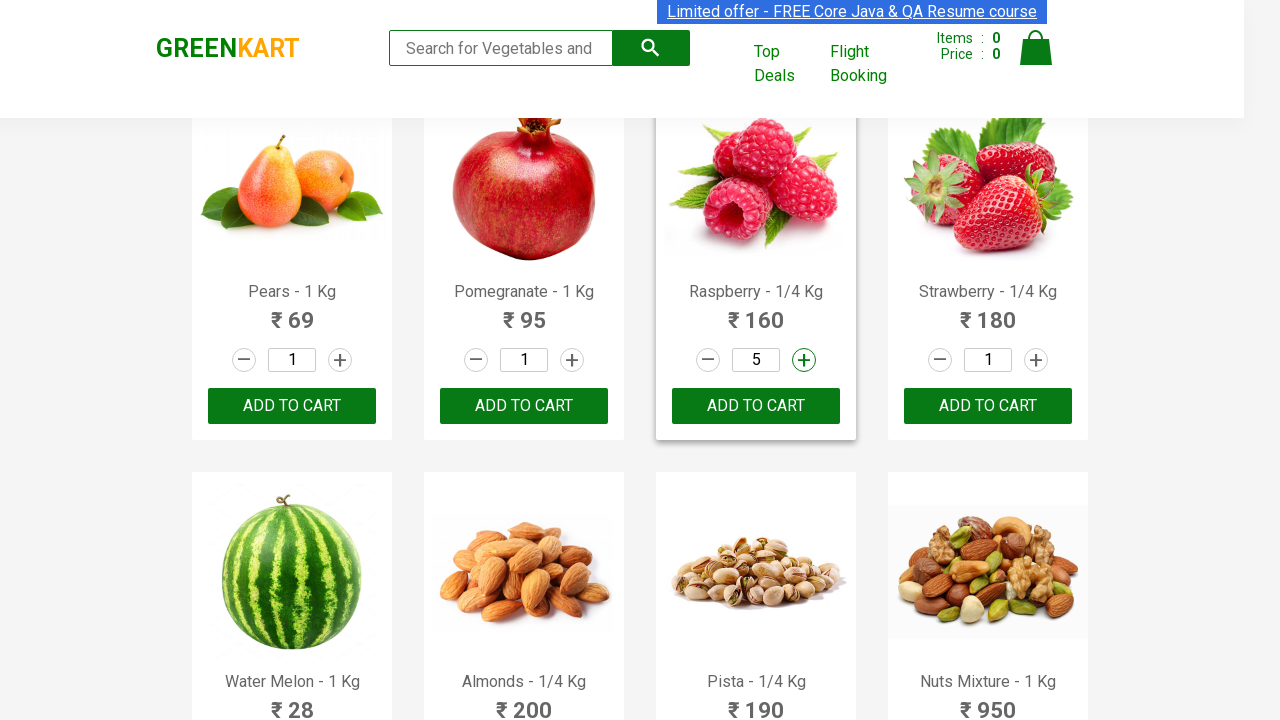

Clicked + button to increase quantity (increment 5 of 8)
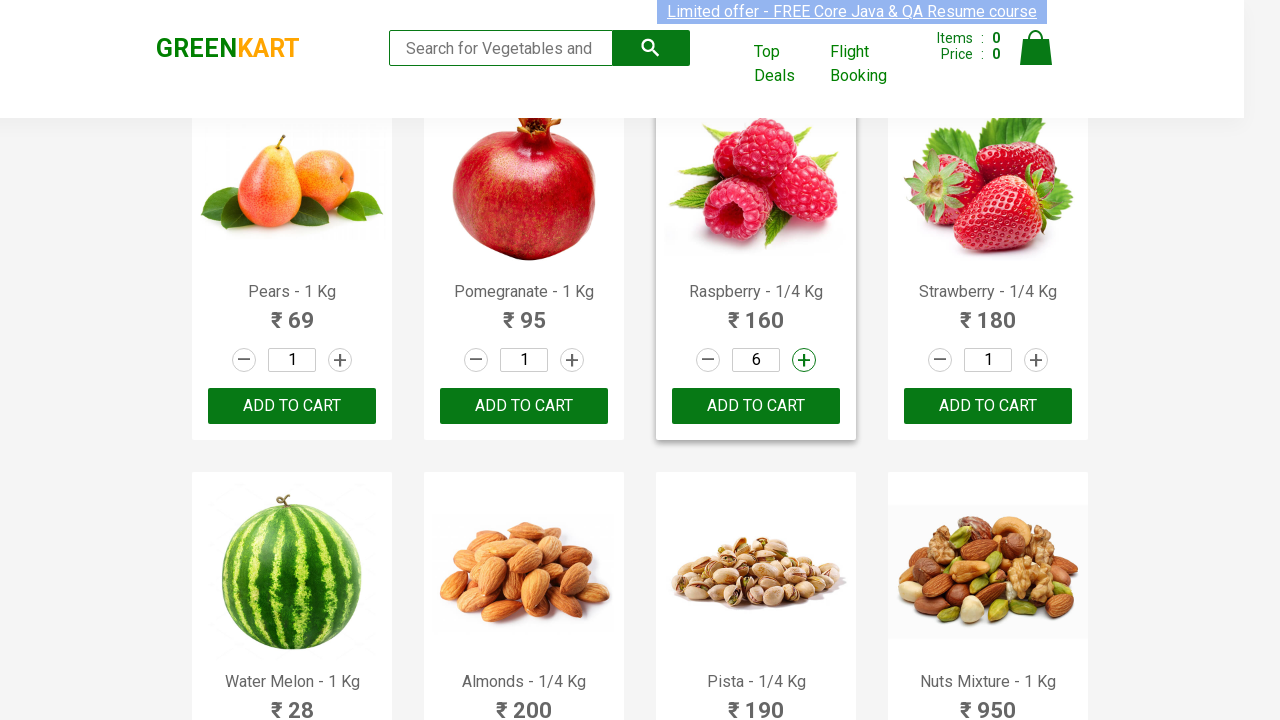

Clicked + button to increase quantity (increment 6 of 8)
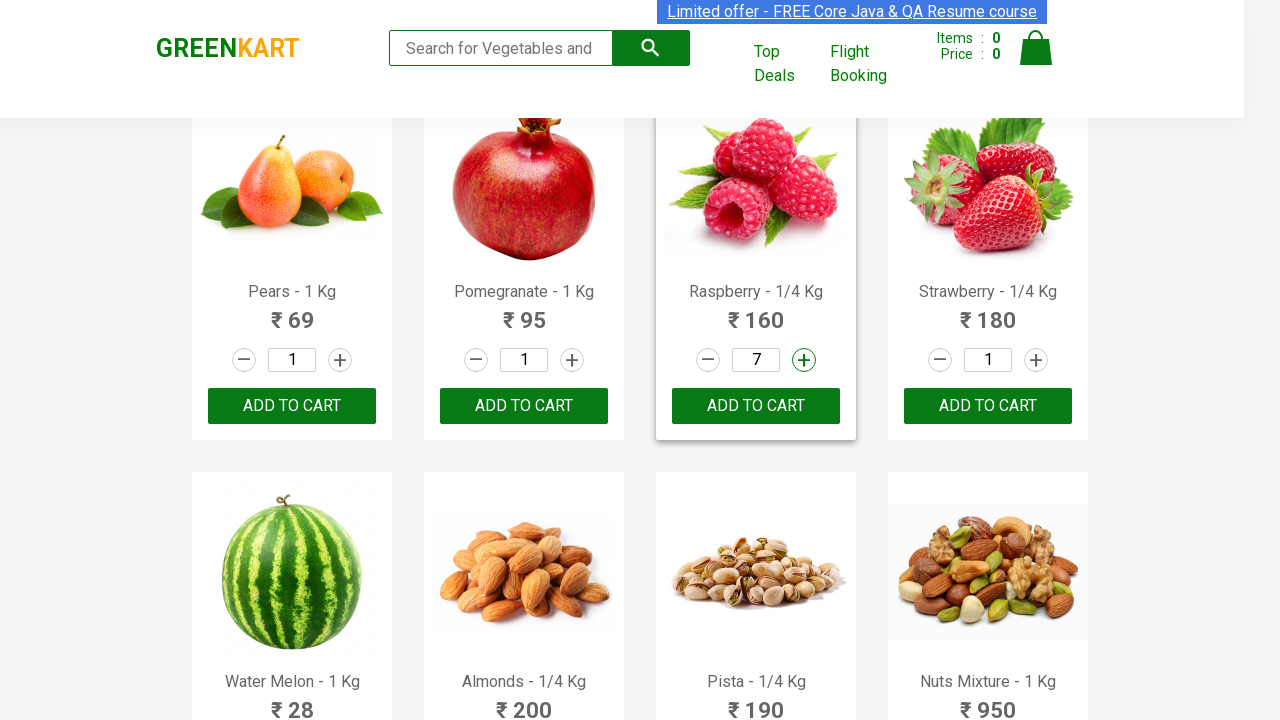

Clicked + button to increase quantity (increment 7 of 8)
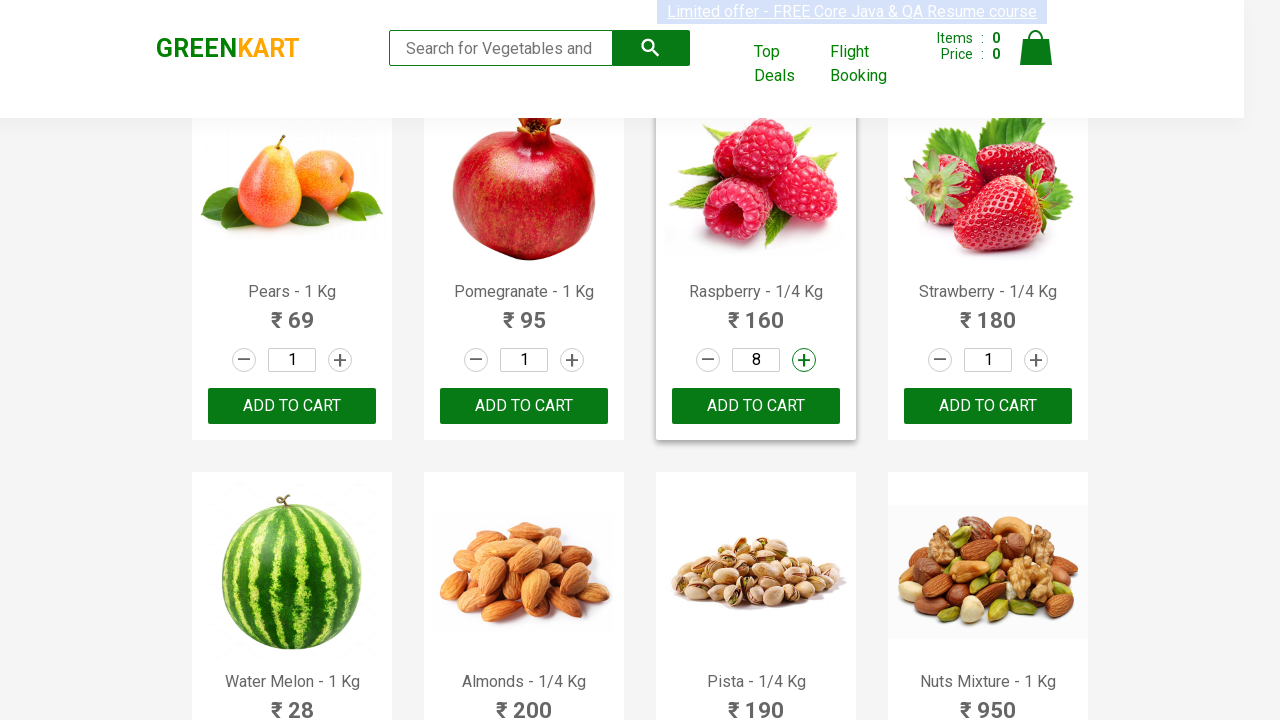

Clicked + button to increase quantity (increment 8 of 8)
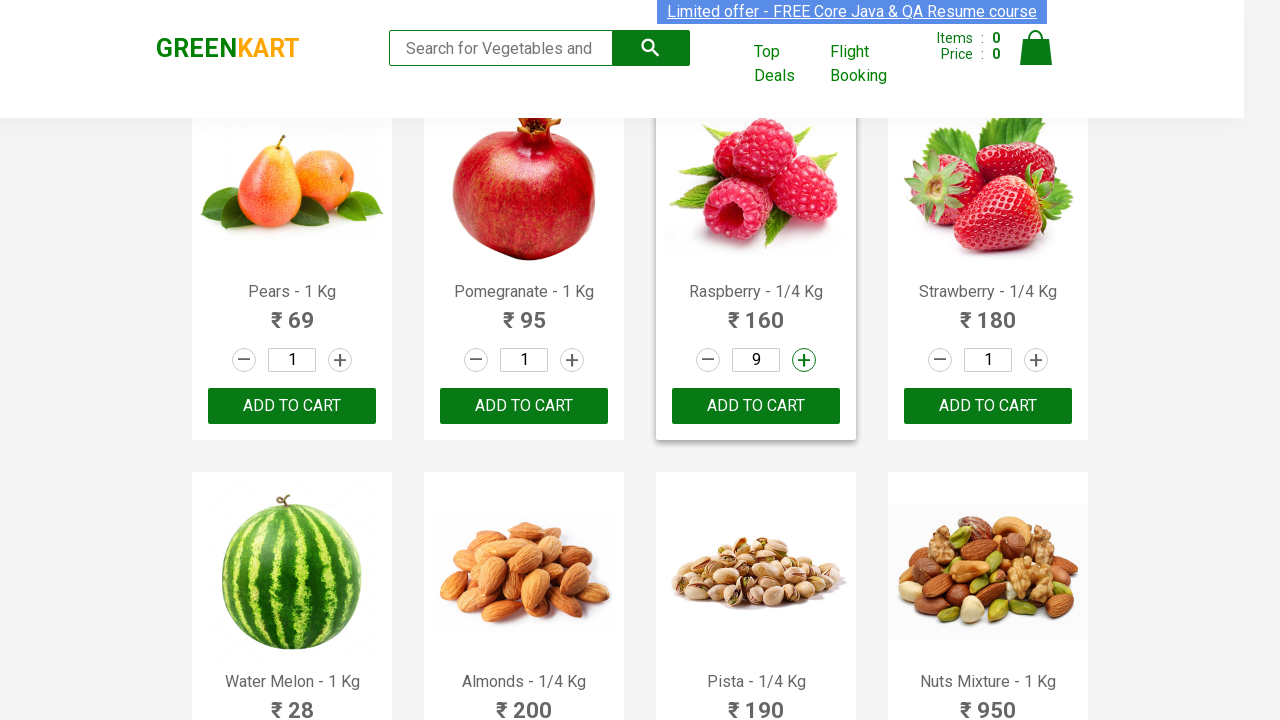

Clicked ADD TO CART button for selected product
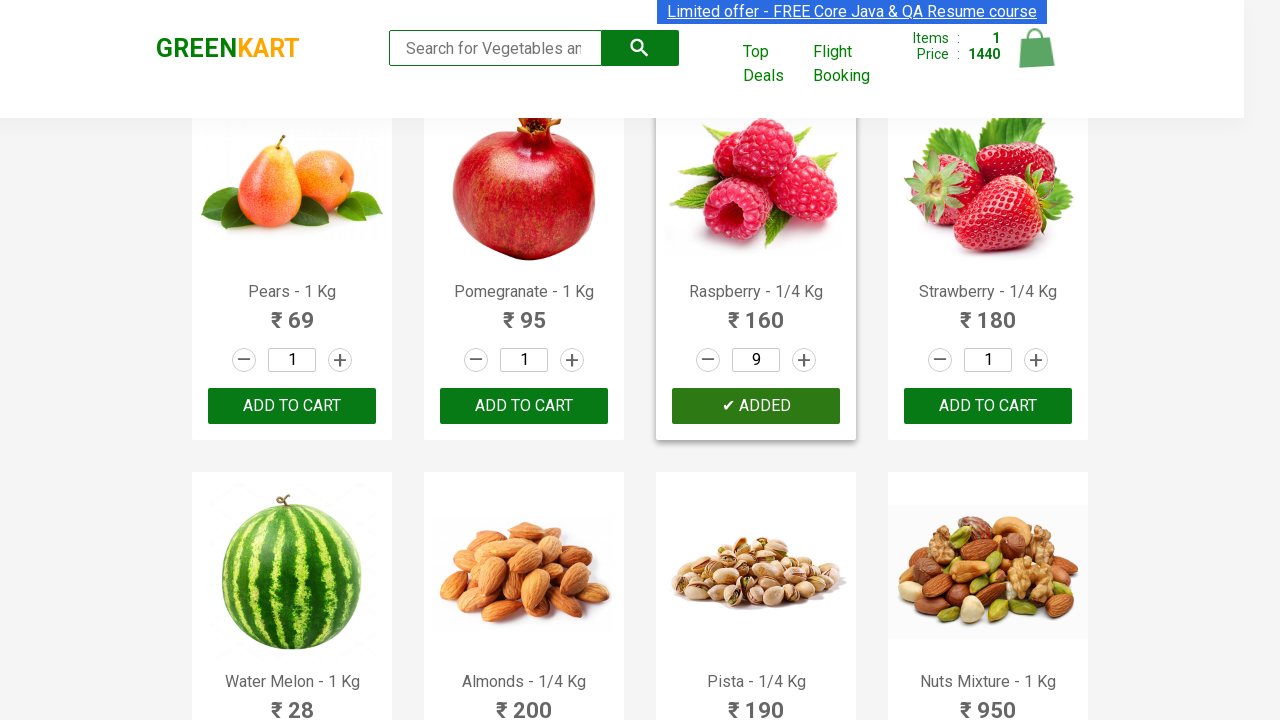

Waited for cart to update
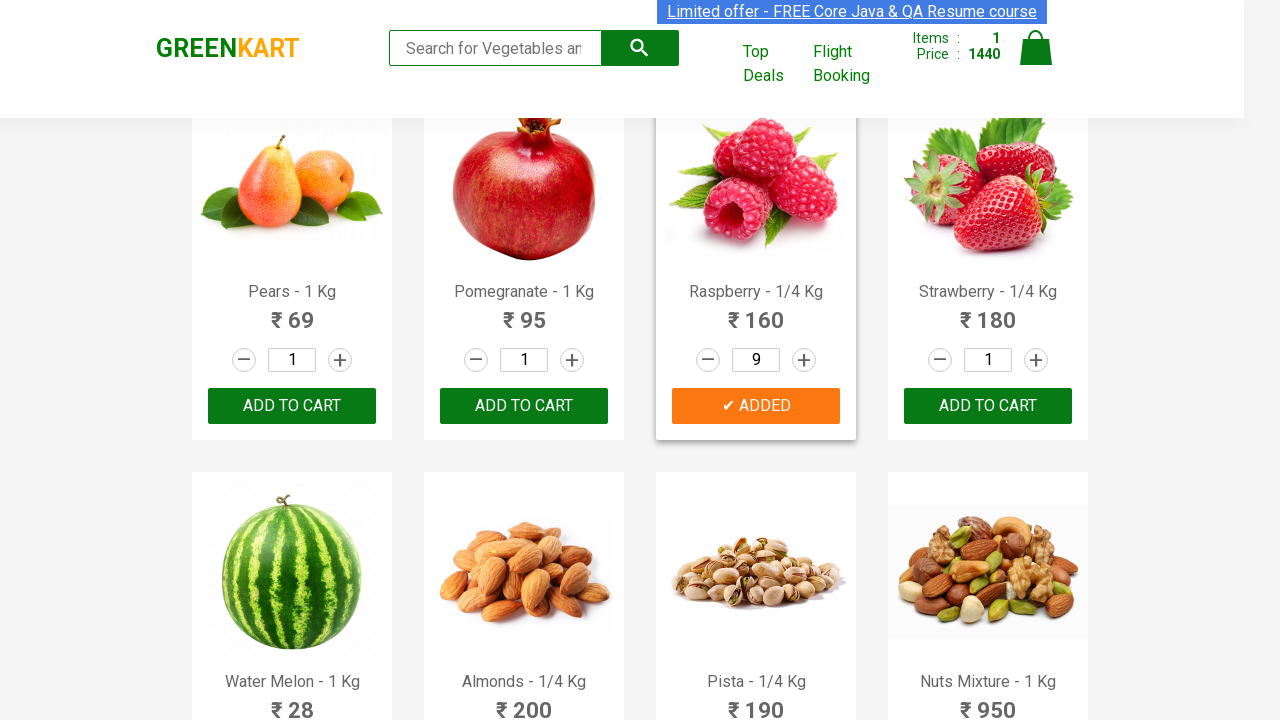

Retrieved total price from cart: 1440
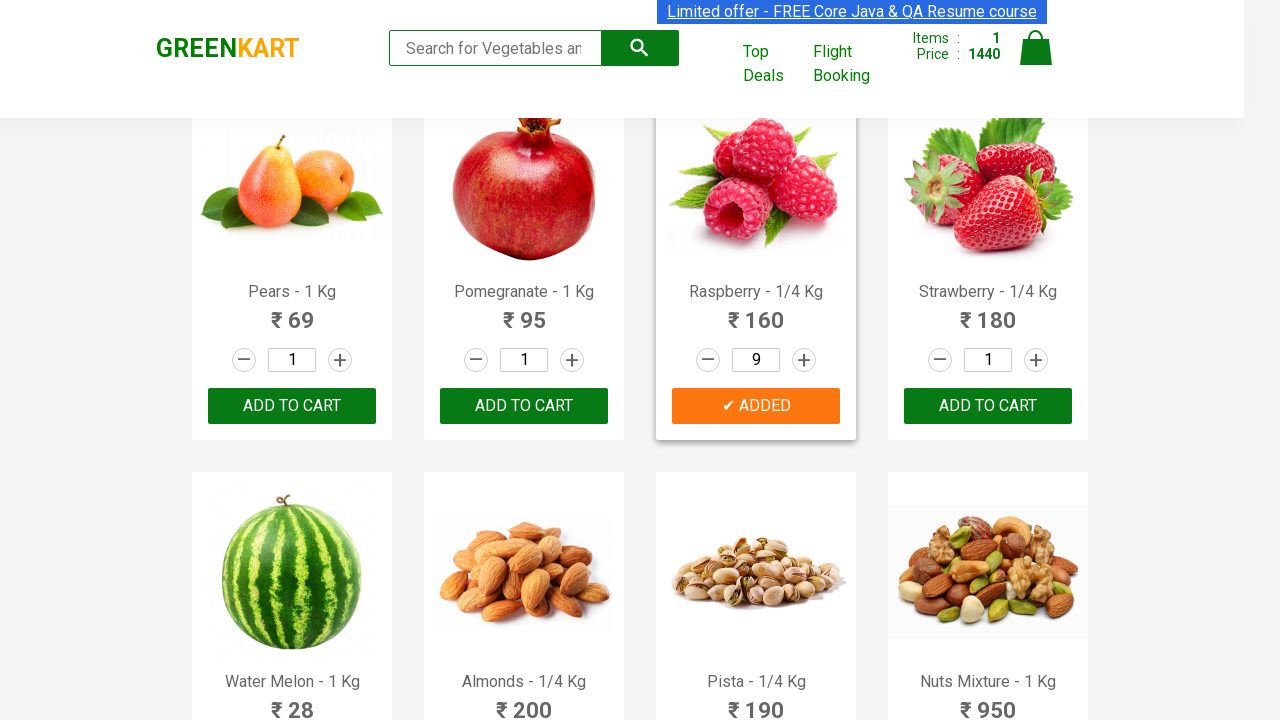

Calculated expected price: 1440 (quantity 9 × price 160)
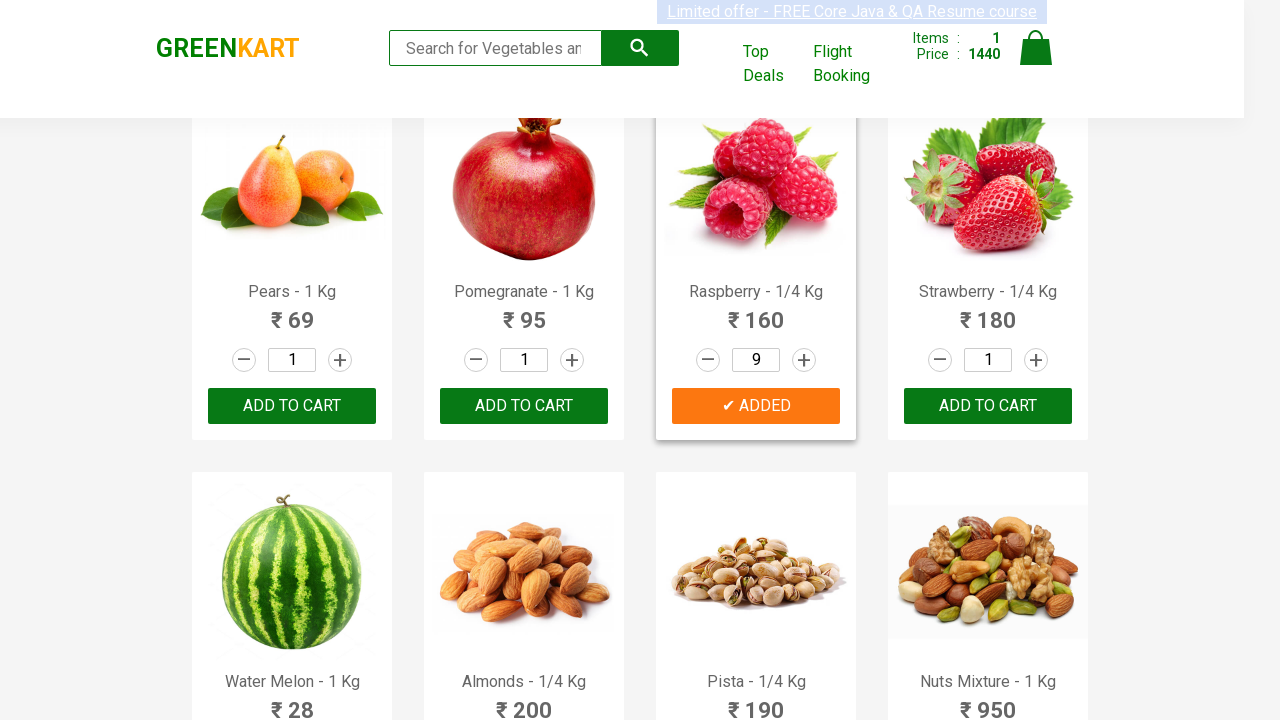

Asserted cart total price matches expected price: 1440 == 1440
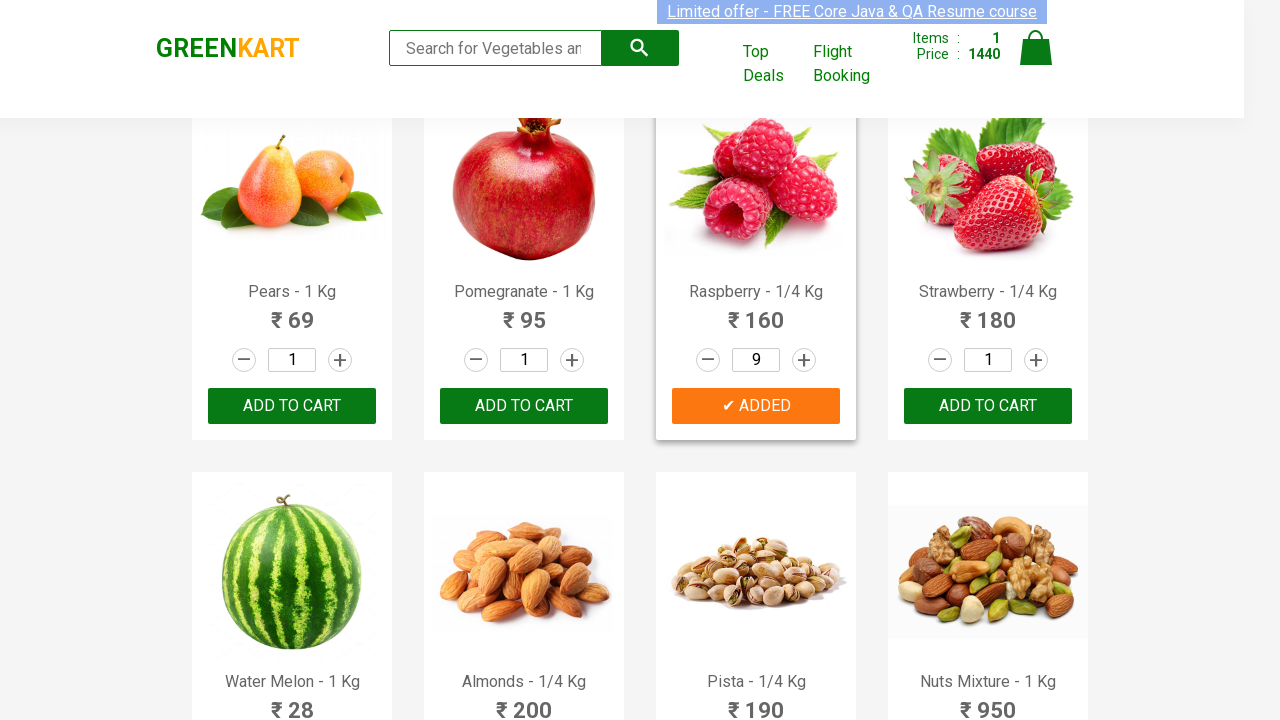

Clicked cart icon to view cart at (1036, 59) on .cart-icon
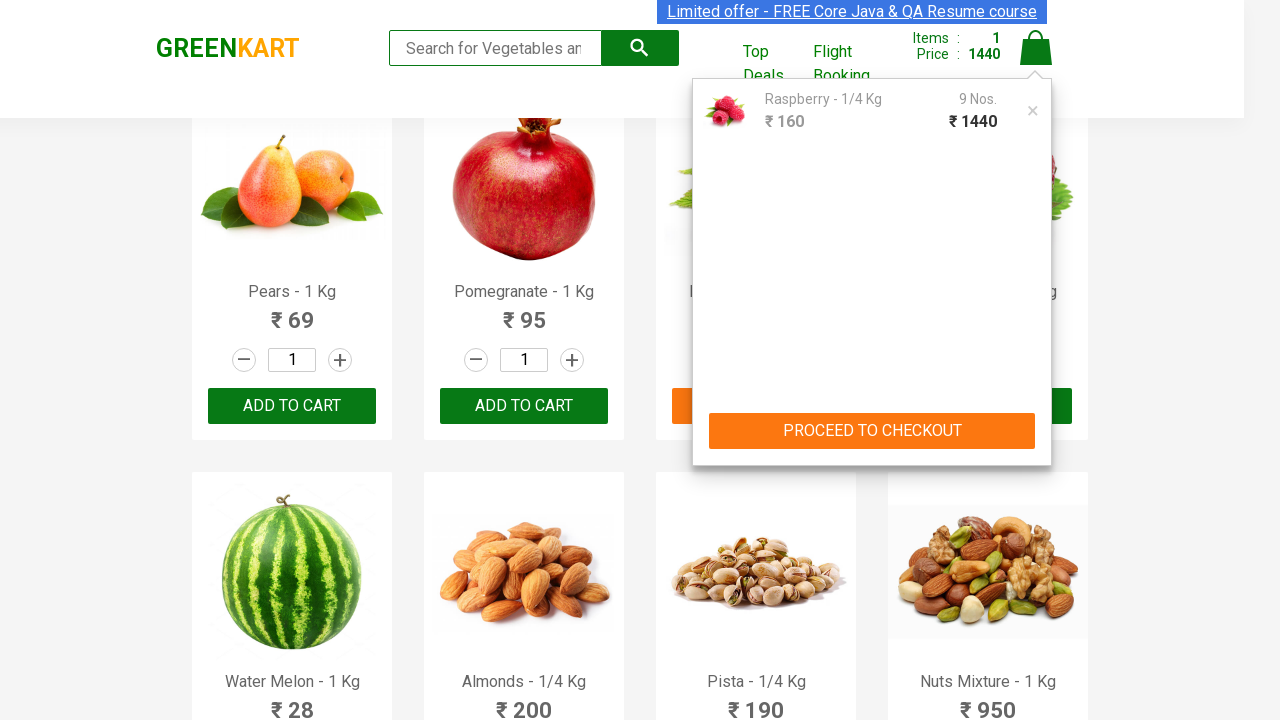

Clicked PROCEED TO CHECKOUT button at (872, 431) on button:has-text("PROCEED TO CHECKOUT")
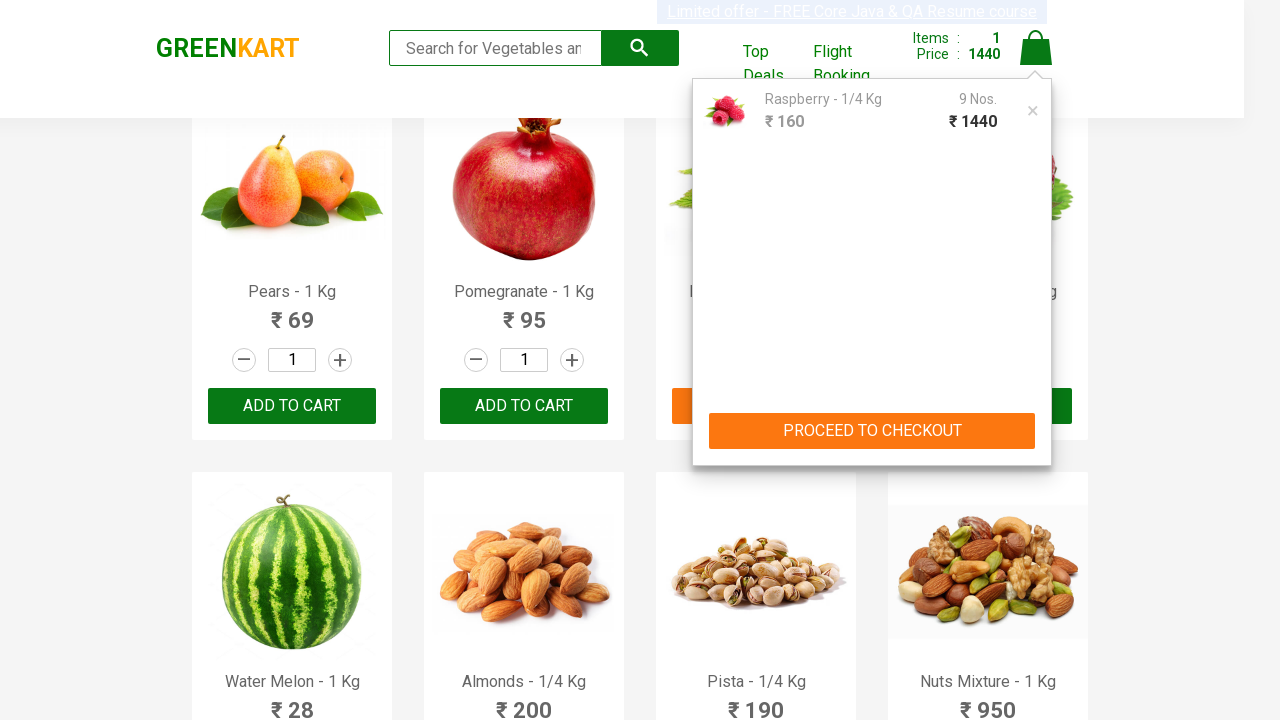

Waited for checkout page to load with total amount element
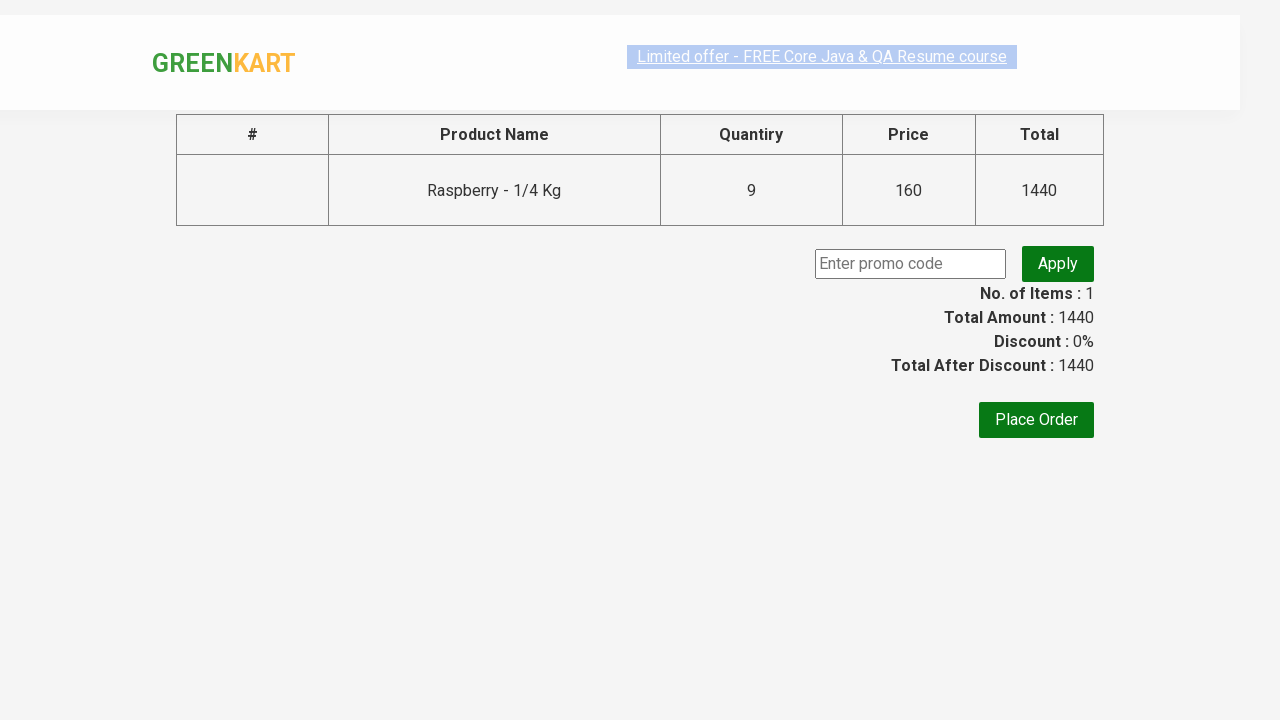

Retrieved total amount from checkout page: 1440
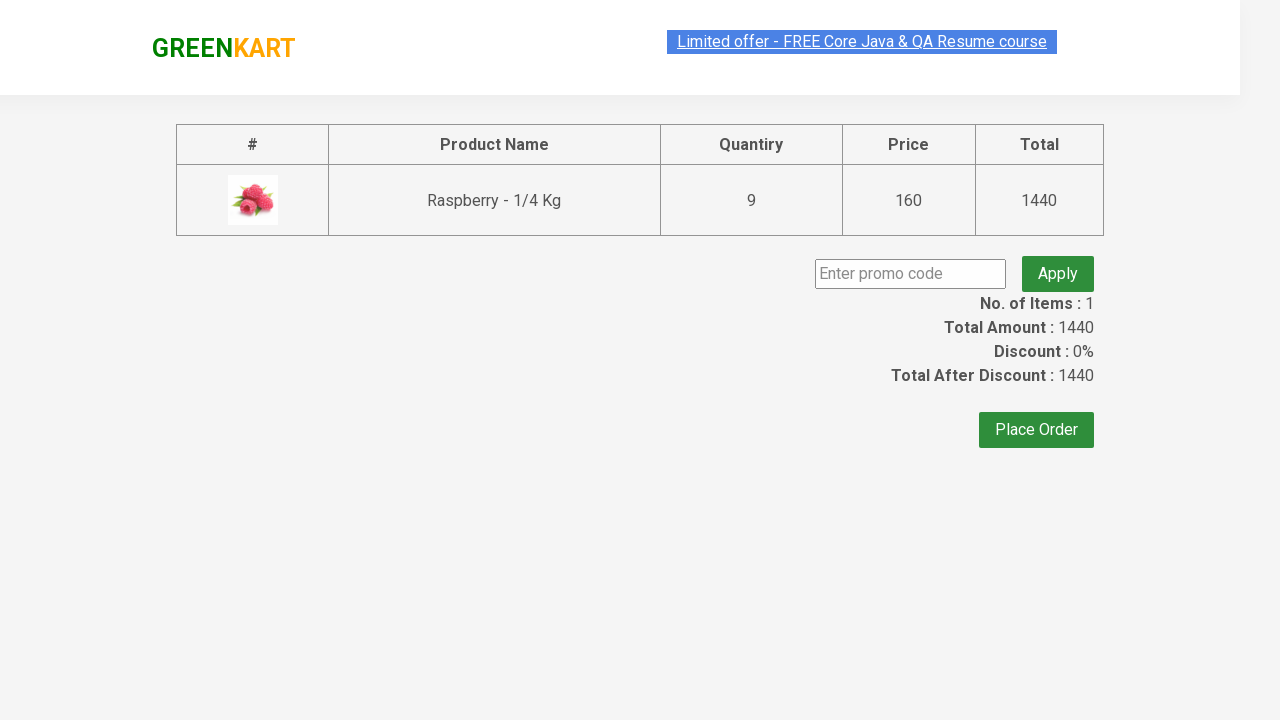

Asserted checkout total matches cart total: 1440 == 1440
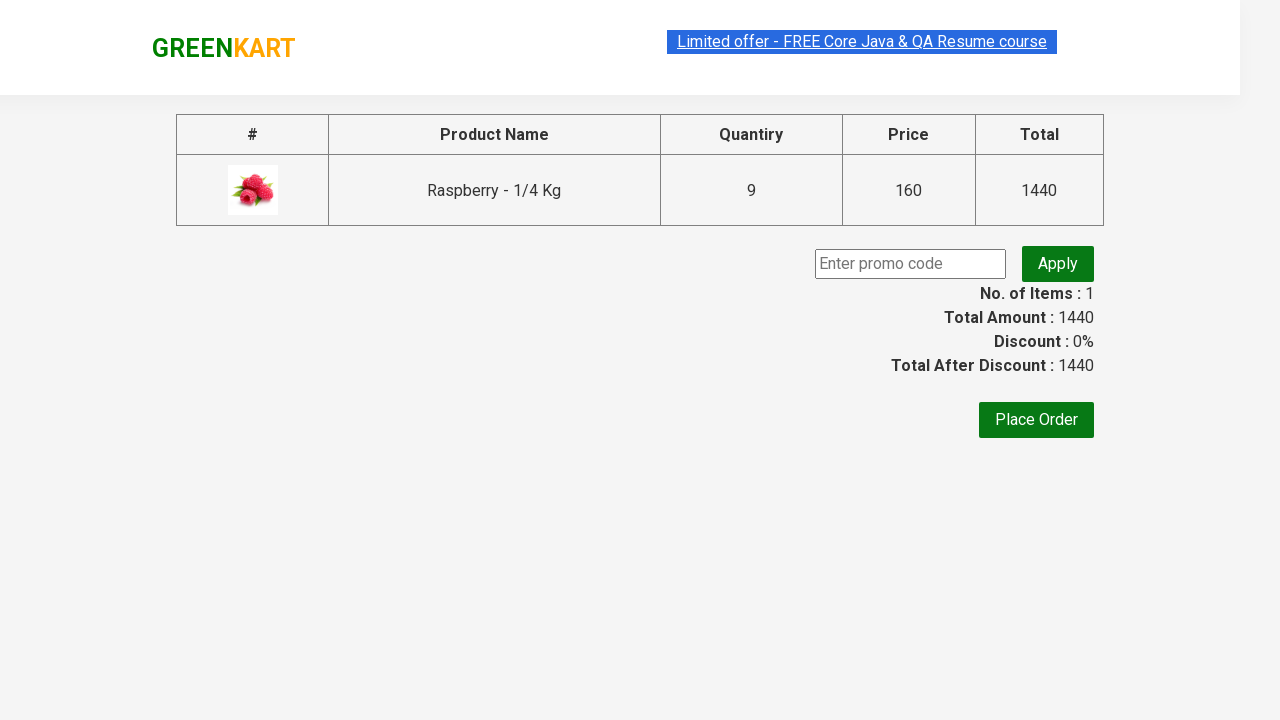

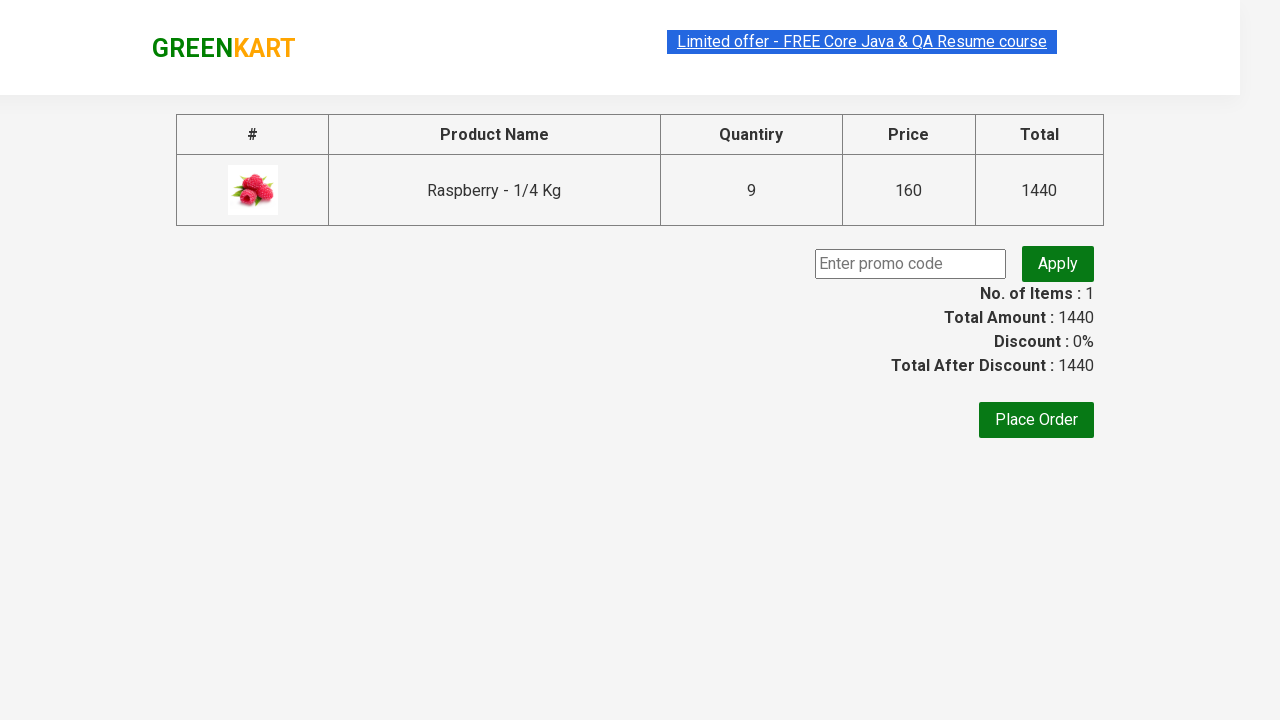